Tests input field behavior on the-internet.herokuapp.com by navigating to the Inputs page, entering text, and using arrow up/down keys to increment/decrement the numeric input value.

Starting URL: https://the-internet.herokuapp.com/

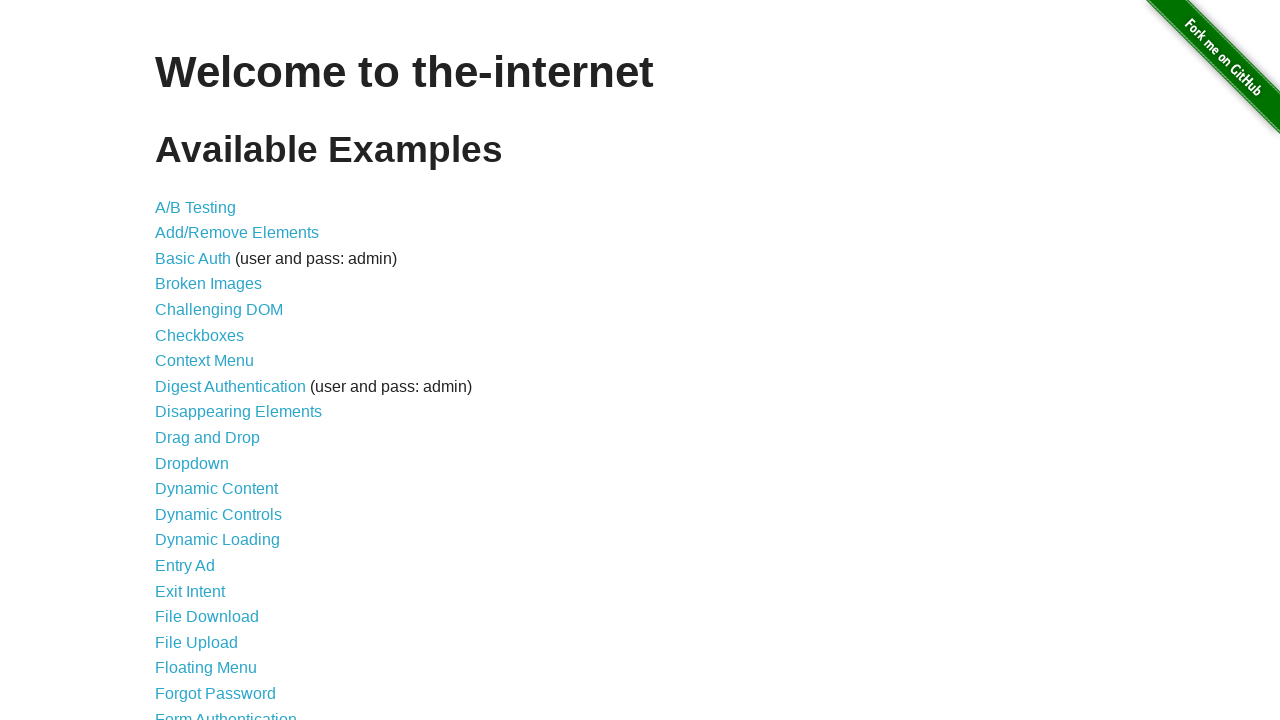

Navigated to the-internet.herokuapp.com homepage
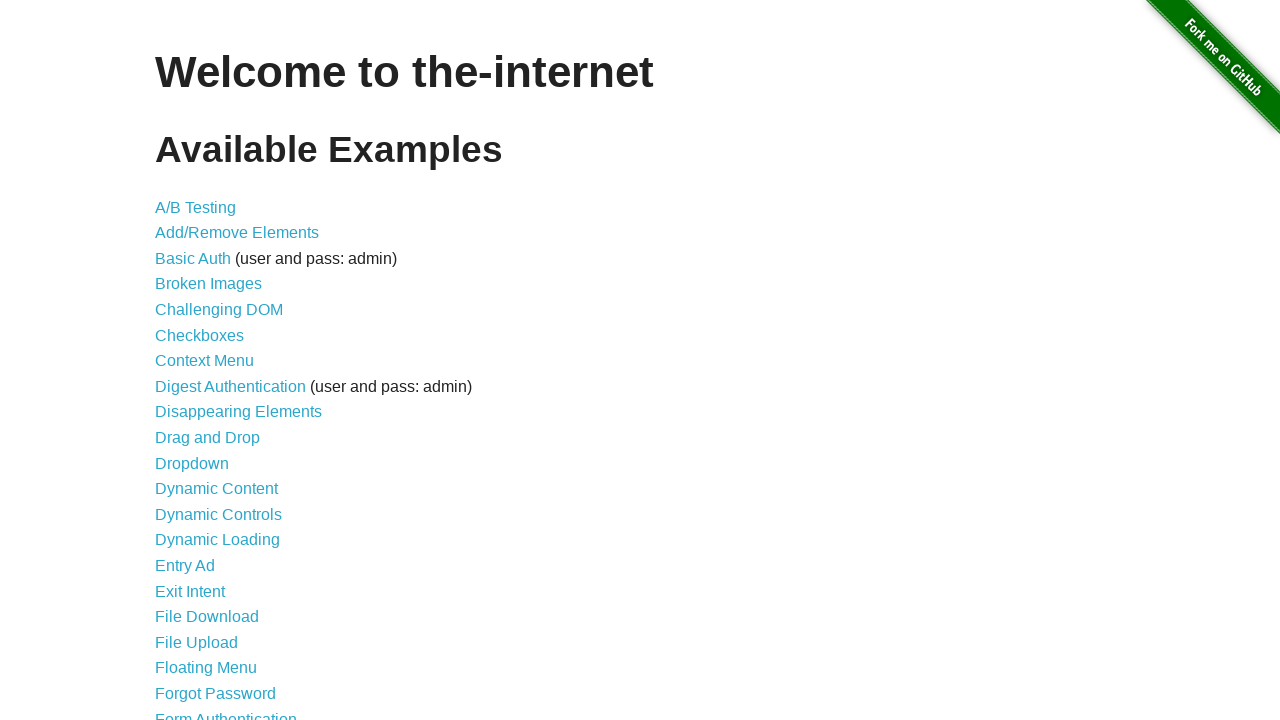

Clicked on the Inputs link at (176, 361) on xpath=//a[text()='Inputs']
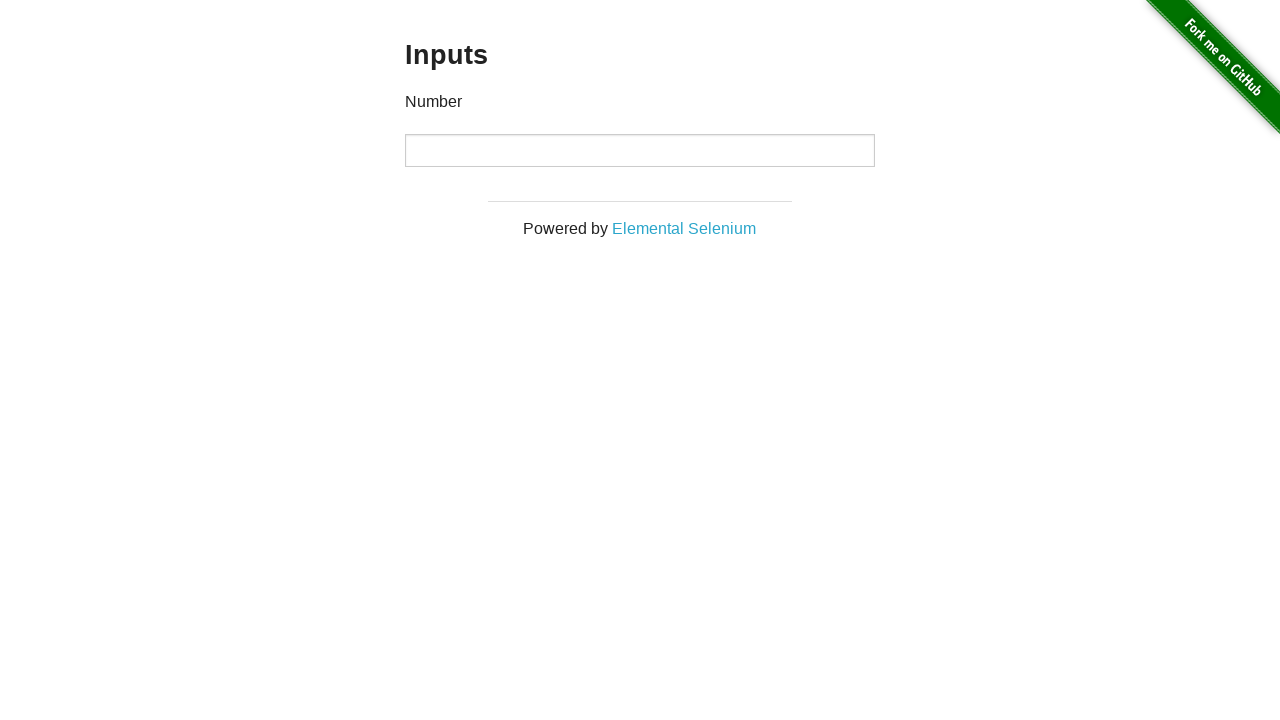

Clicked on the input field at (640, 150) on input
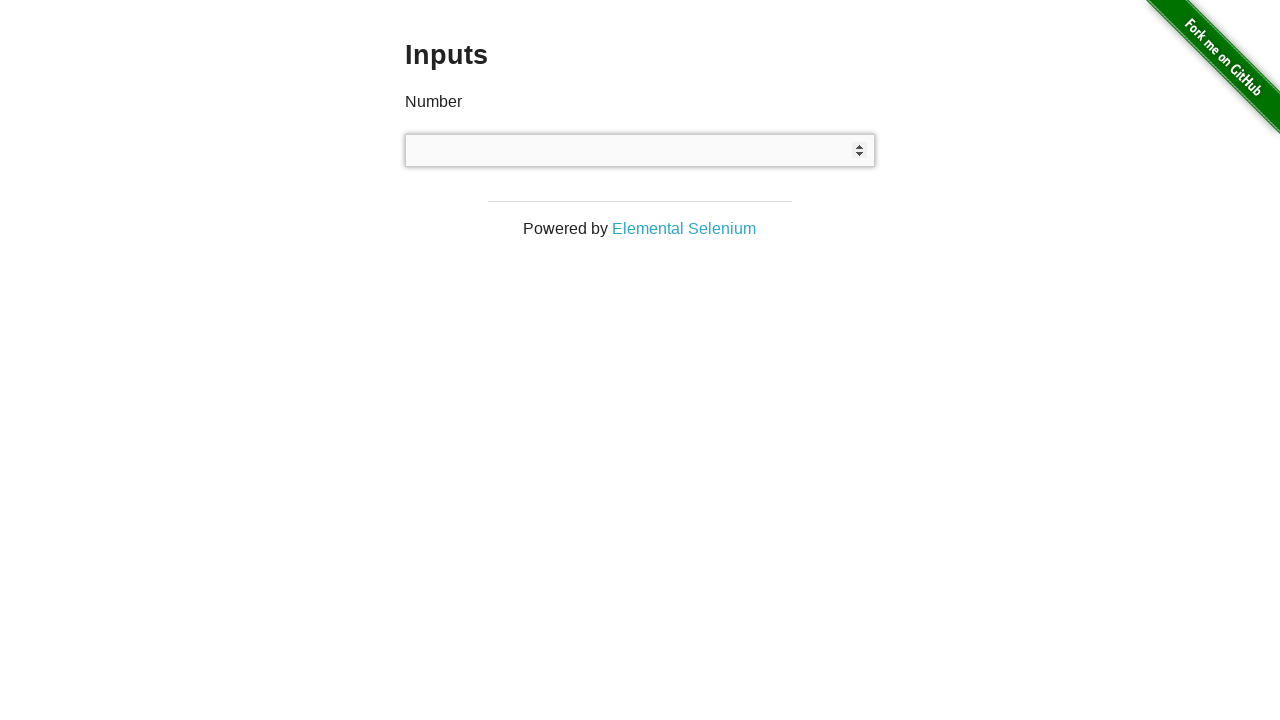

Typed 'TMS' into the input field on input
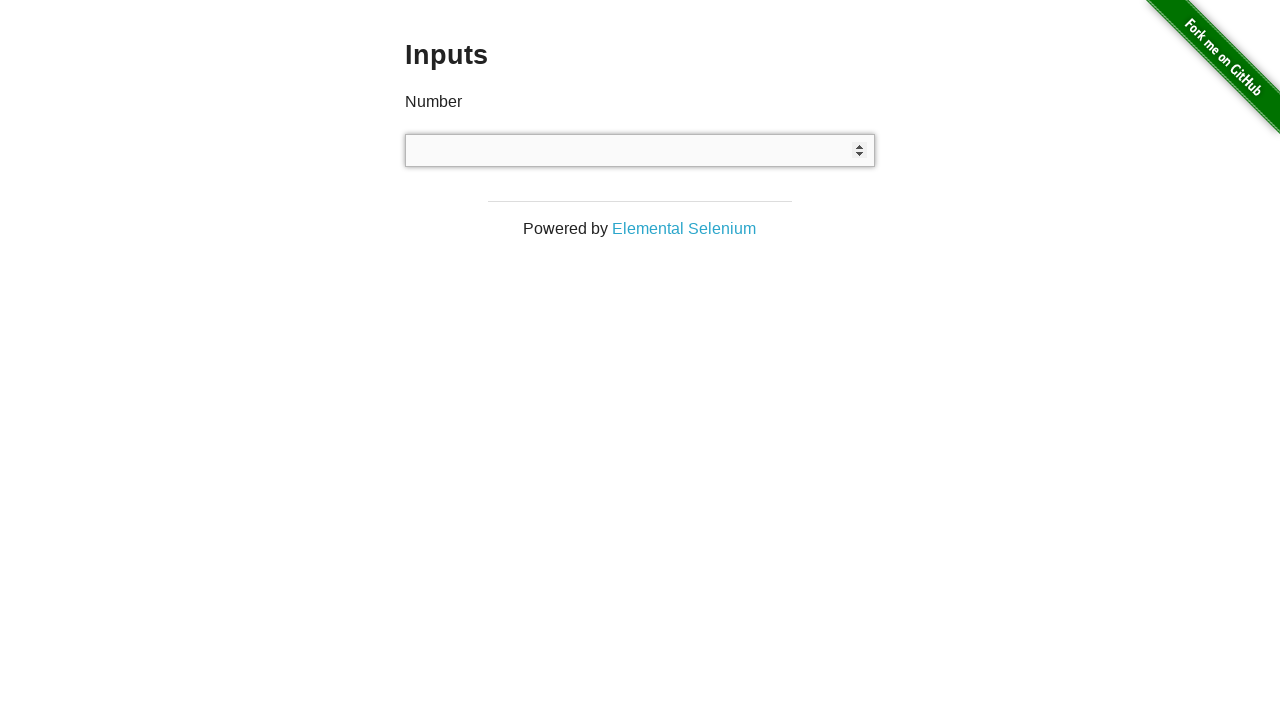

Clicked on the input field again at (640, 150) on input
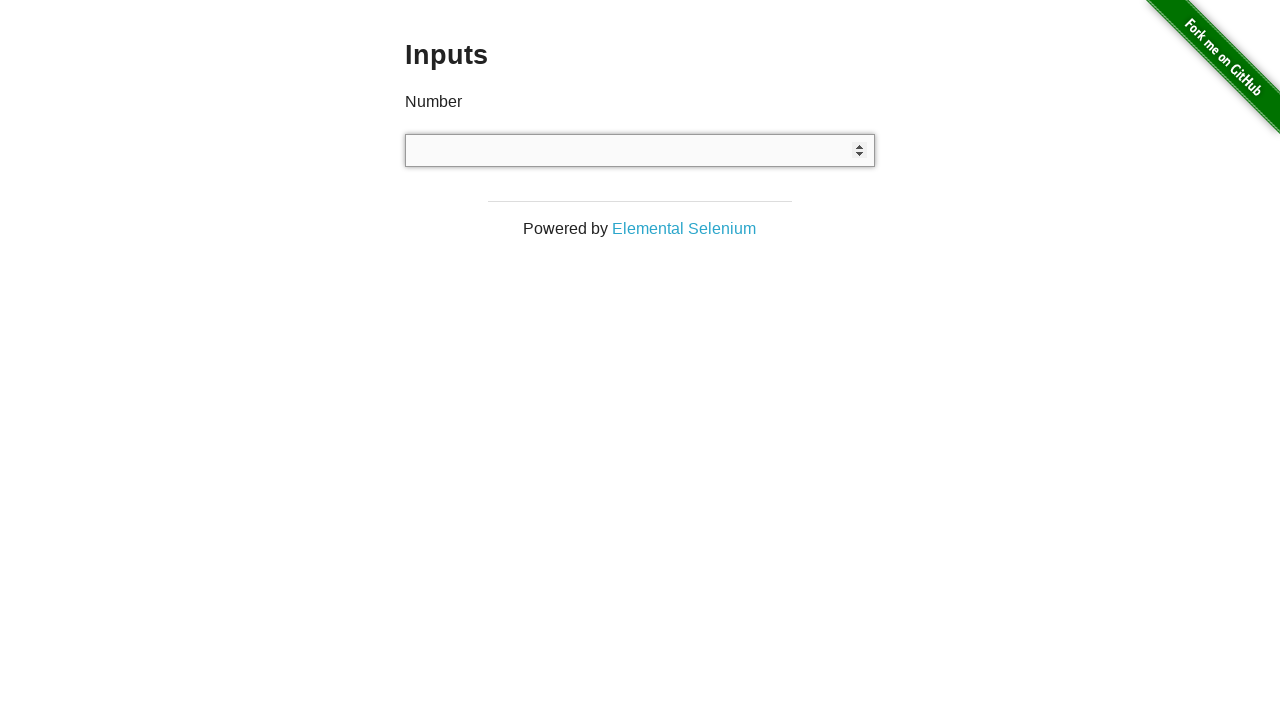

Pressed ArrowUp key to increment the numeric input value on input
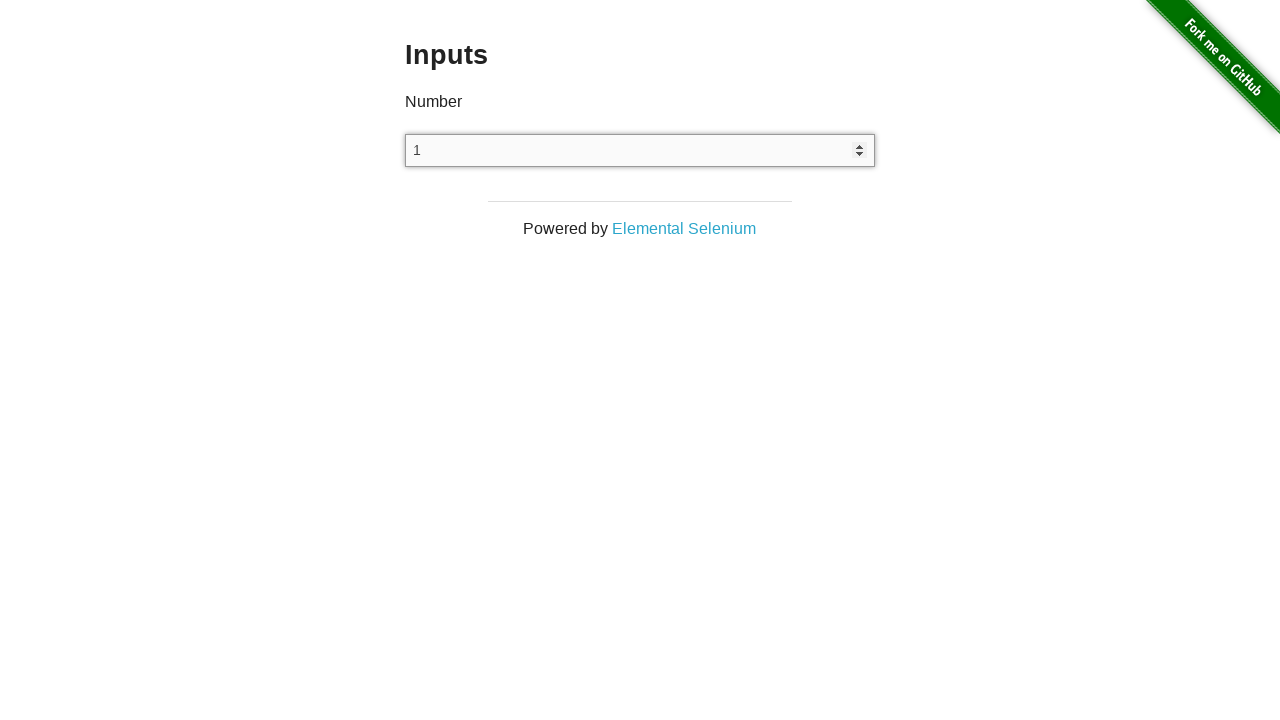

Pressed ArrowDown key to decrement the numeric input value on input
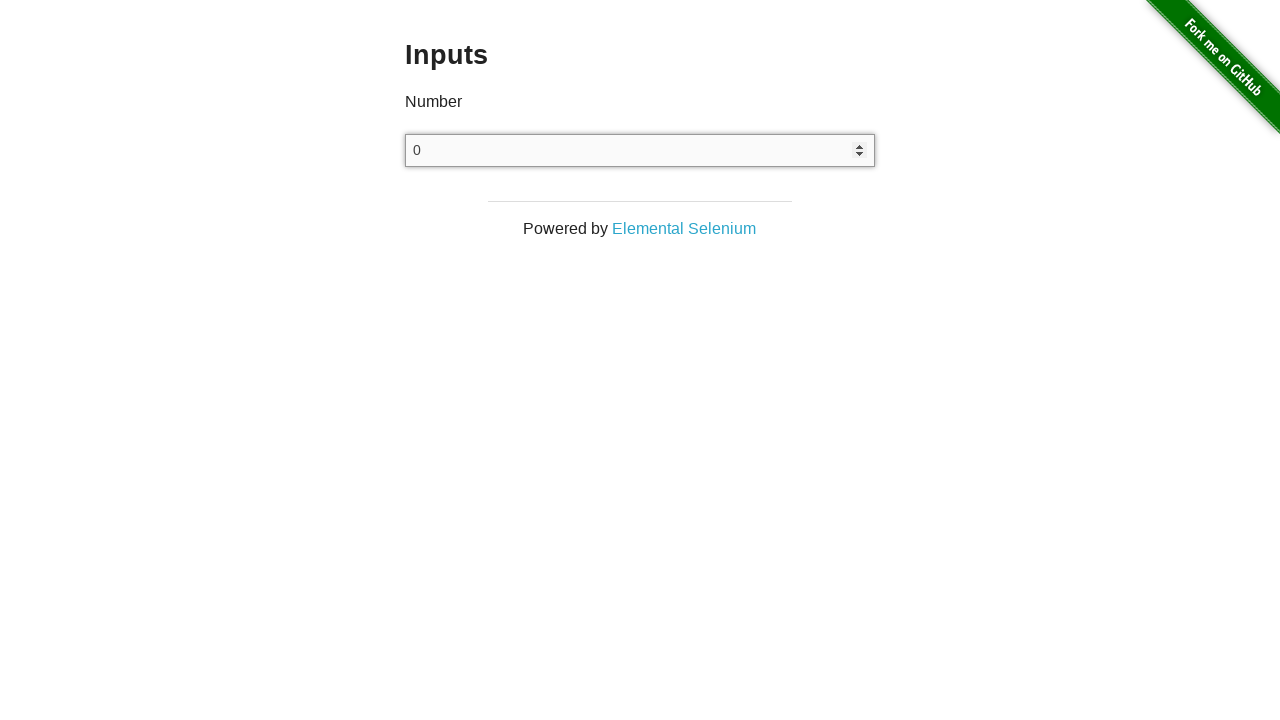

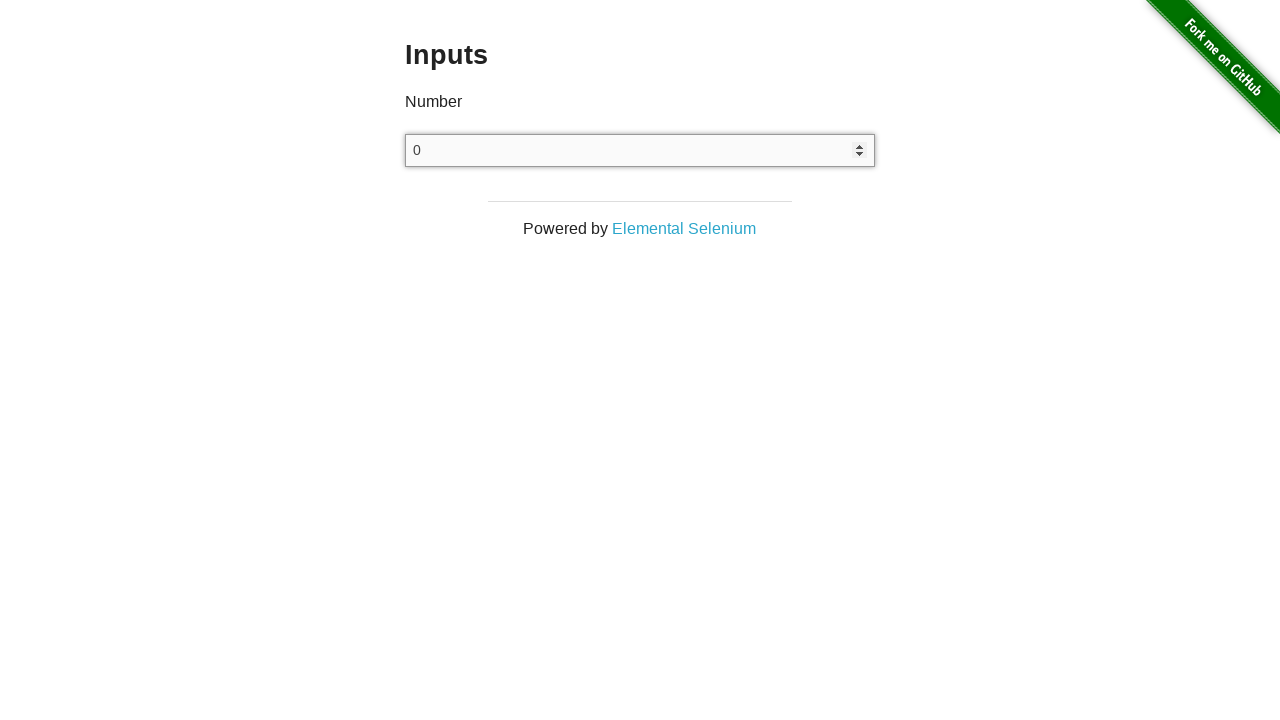